Tests view all services button navigates to transport page

Starting URL: https://viaporttrans.com/

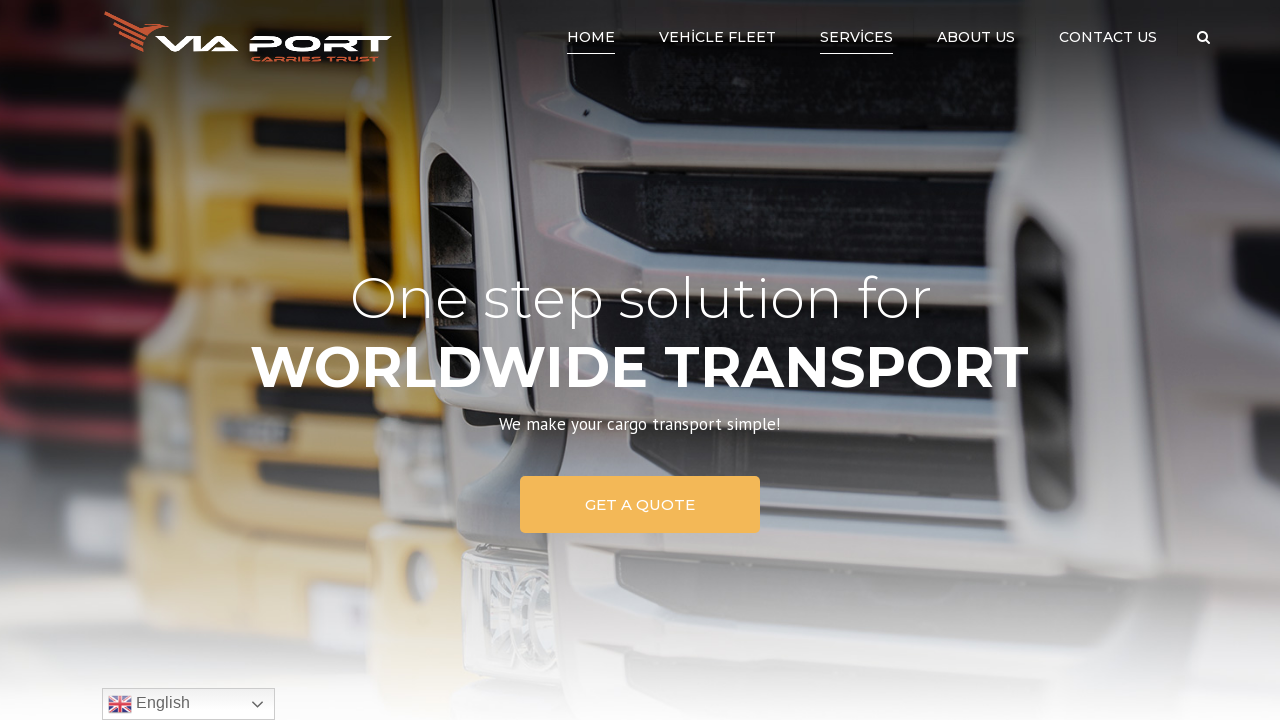

Clicked Home link at (591, 37) on text=Home
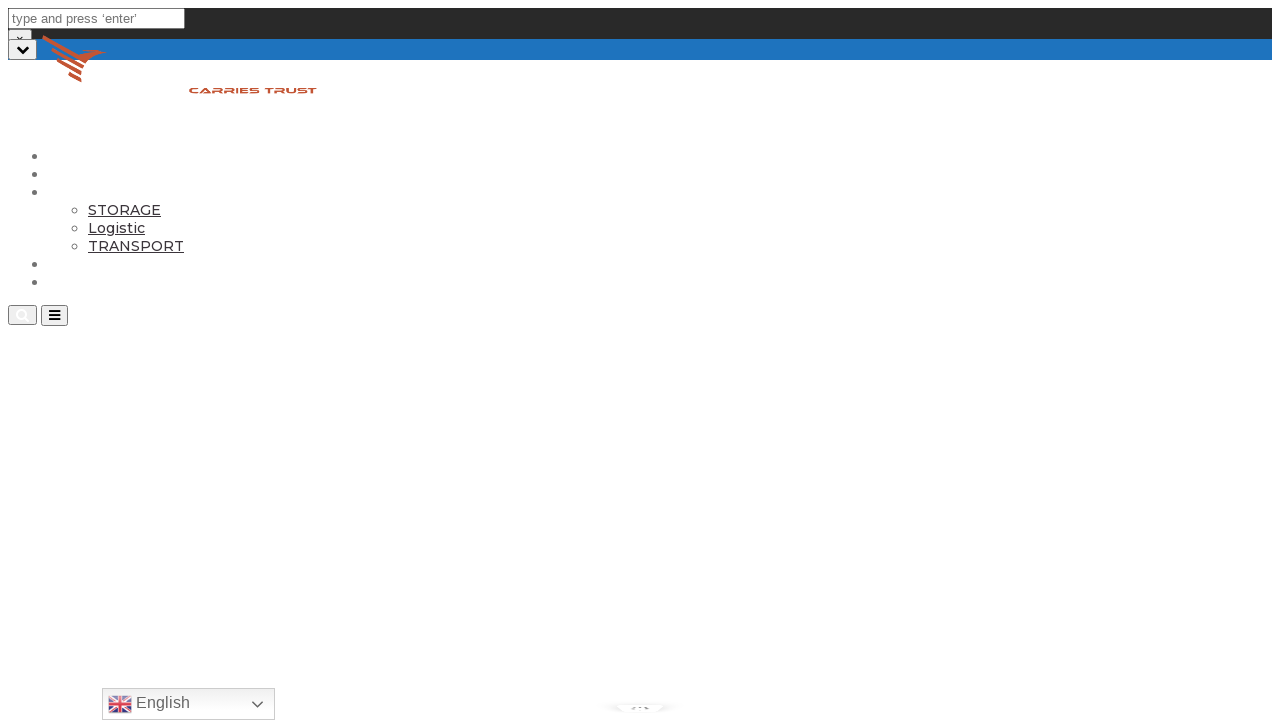

Clicked View All Services button to navigate to transport page at (593, 361) on text=View All Services
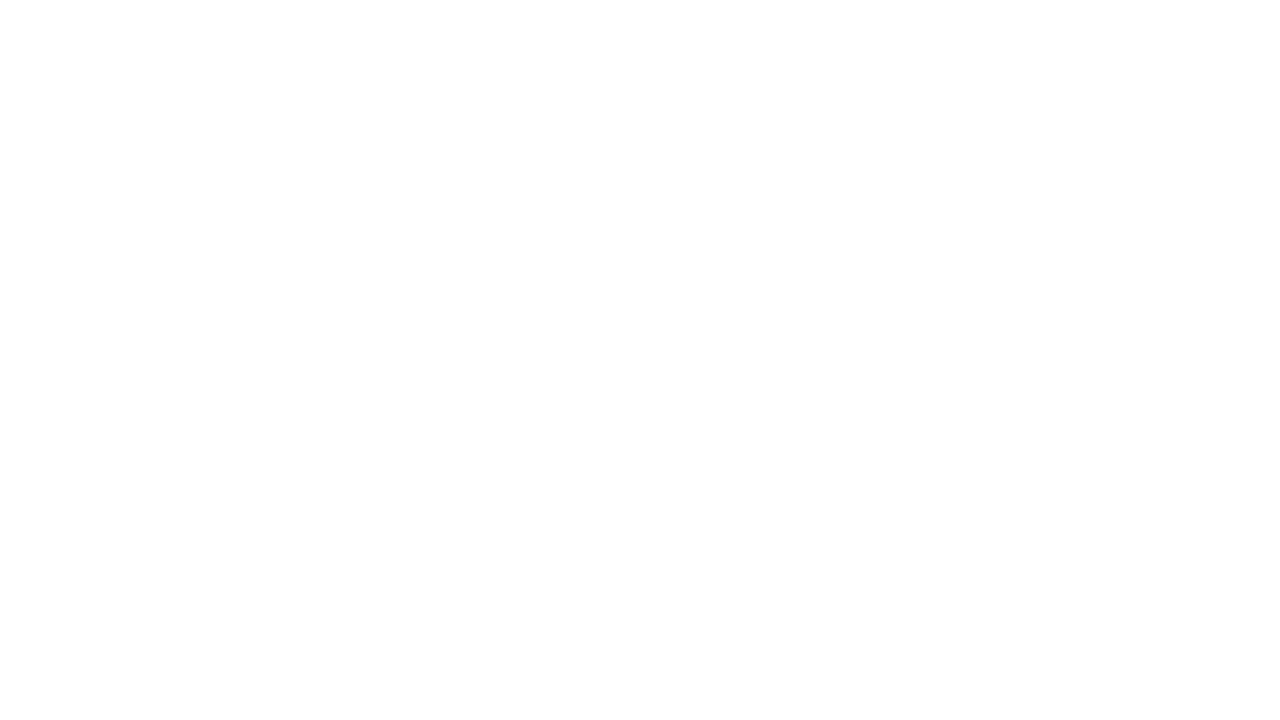

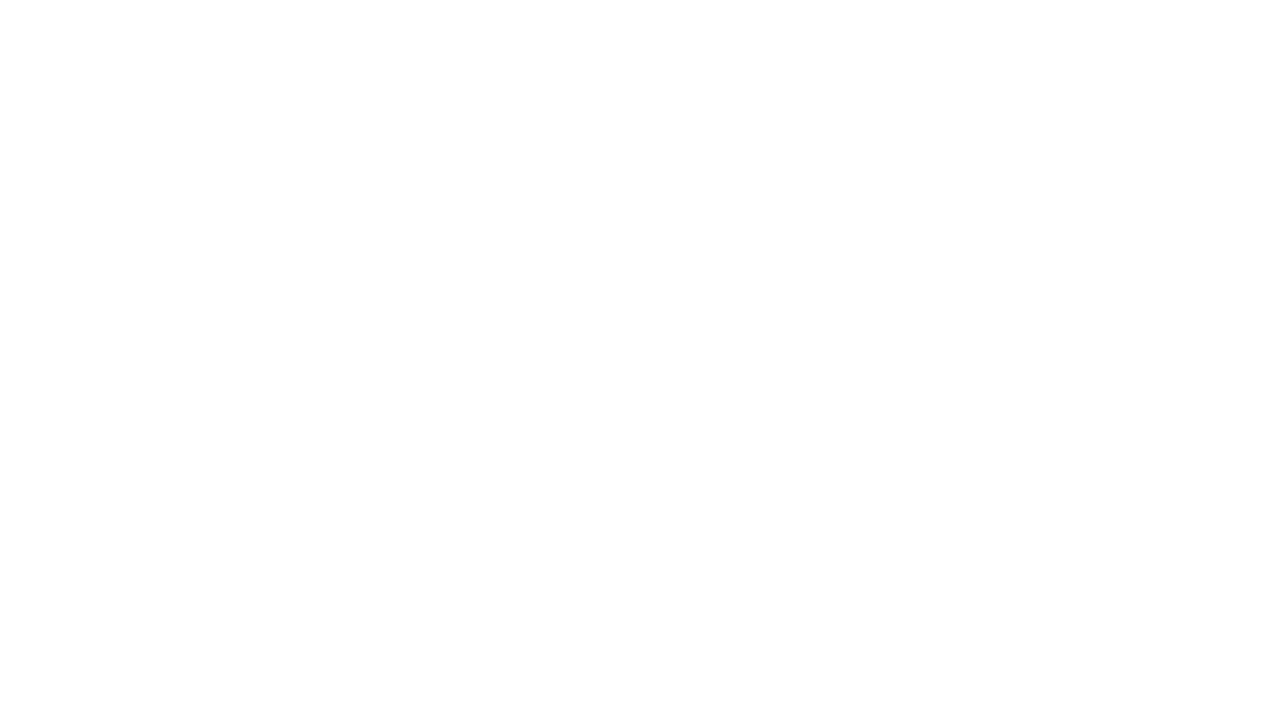